Tests navigation on the Playwright documentation site by clicking the "Get started" link and verifying the page title contains "Installation"

Starting URL: https://playwright.dev/

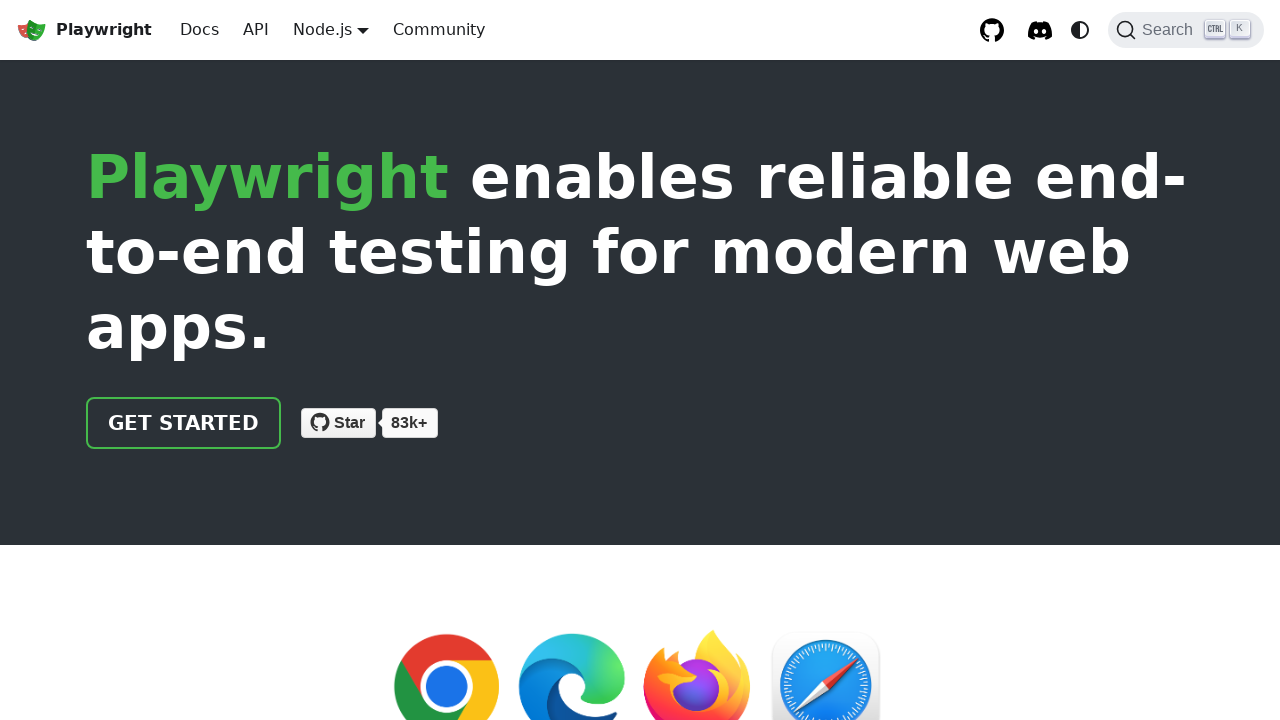

Clicked 'Get started' link on Playwright documentation homepage at (184, 423) on text=Get started
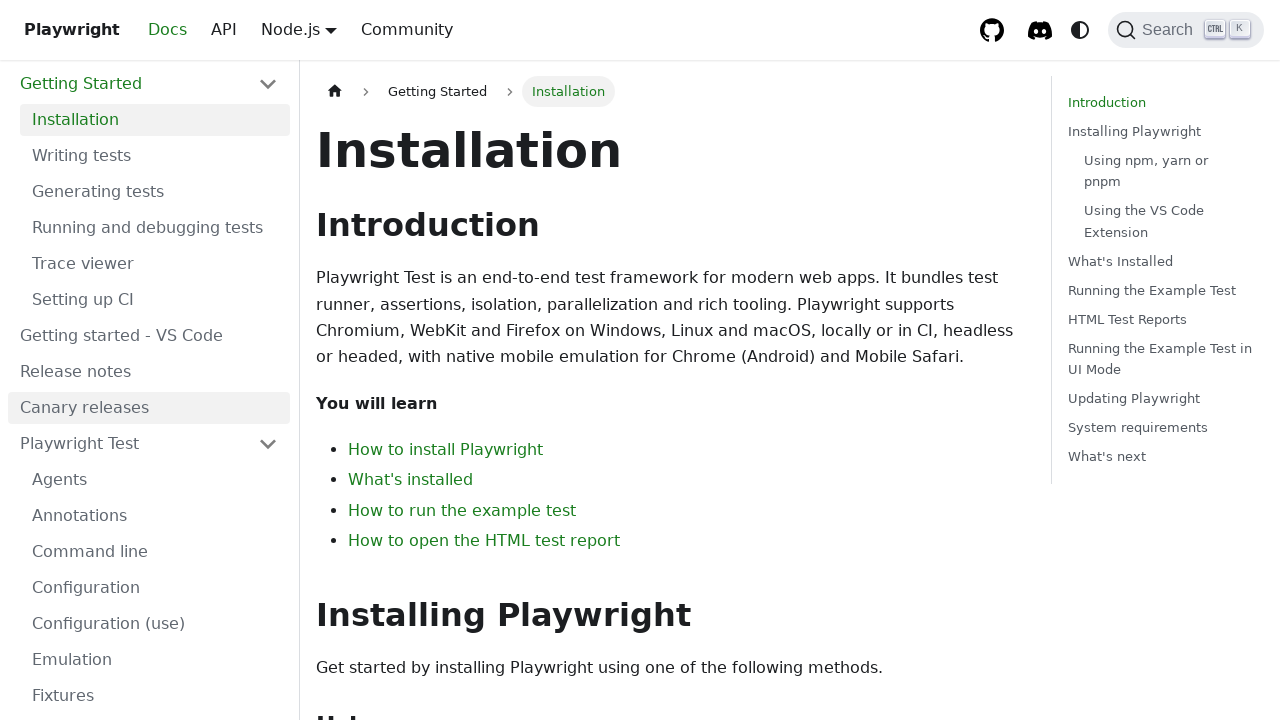

Verified page title contains 'Installation'
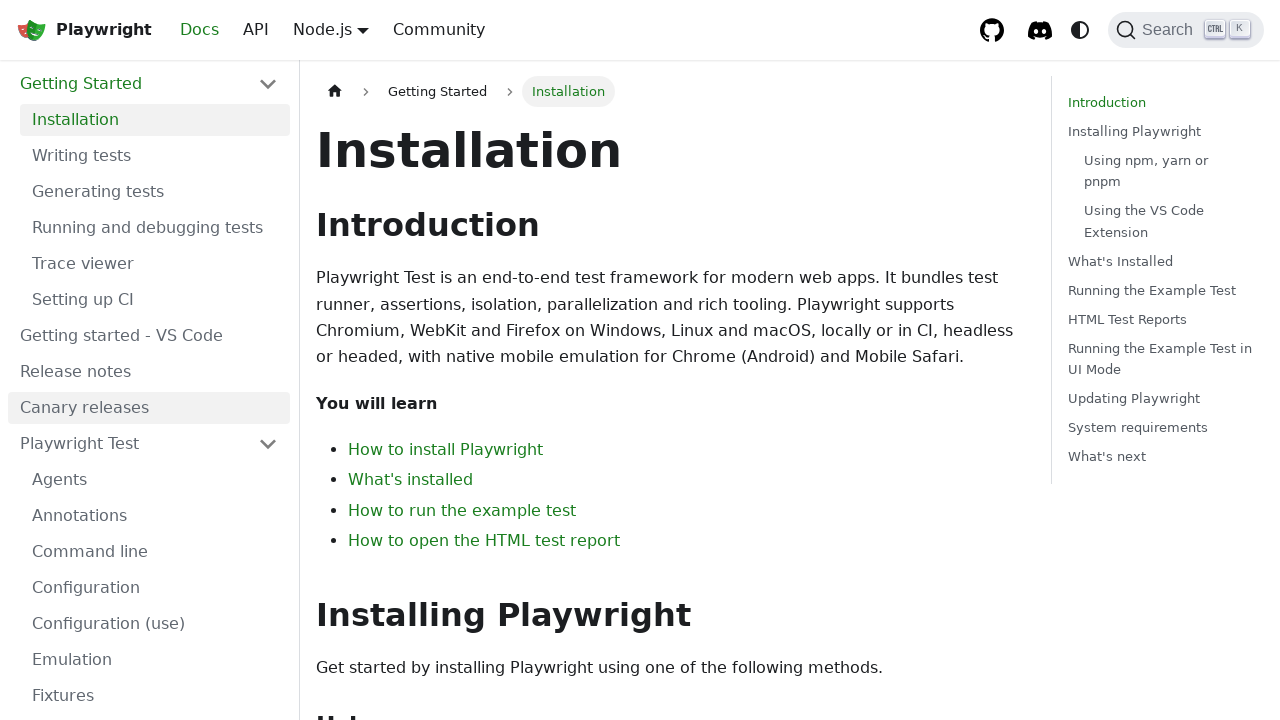

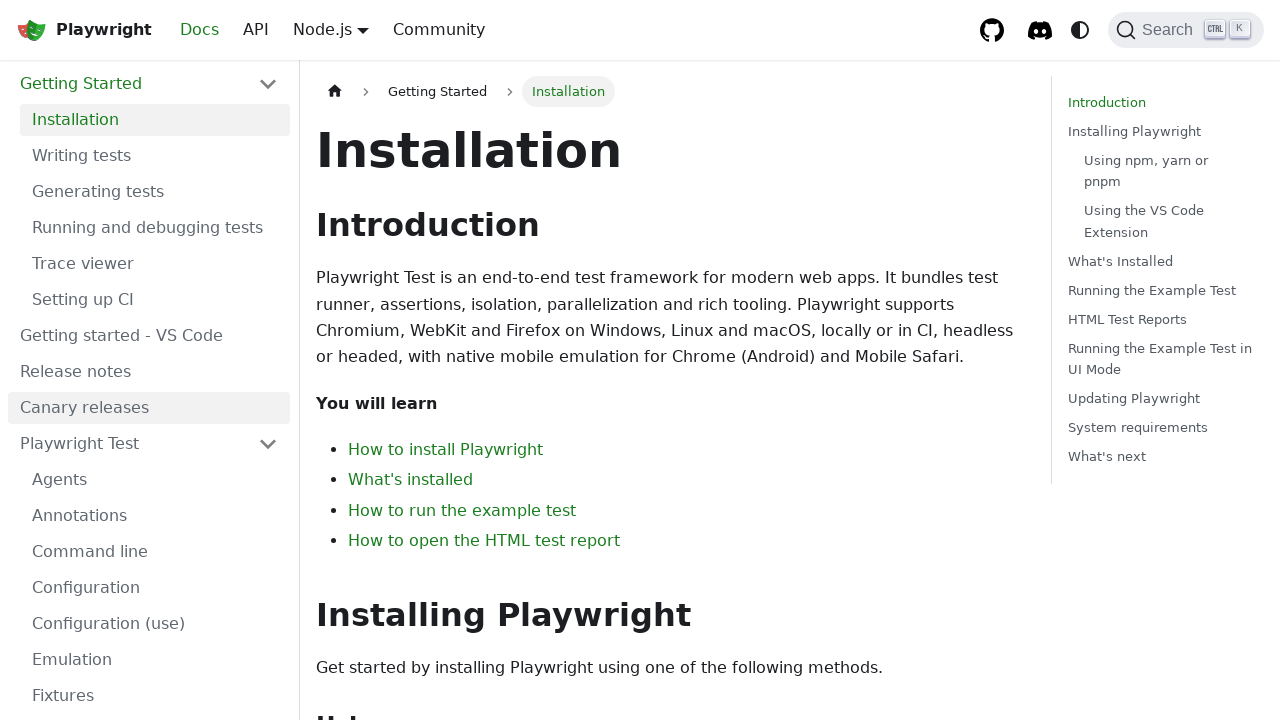